Tests alert functionality by navigating to alerts section and clicking on alert with OK button

Starting URL: http://demo.automationtesting.in/Register.html

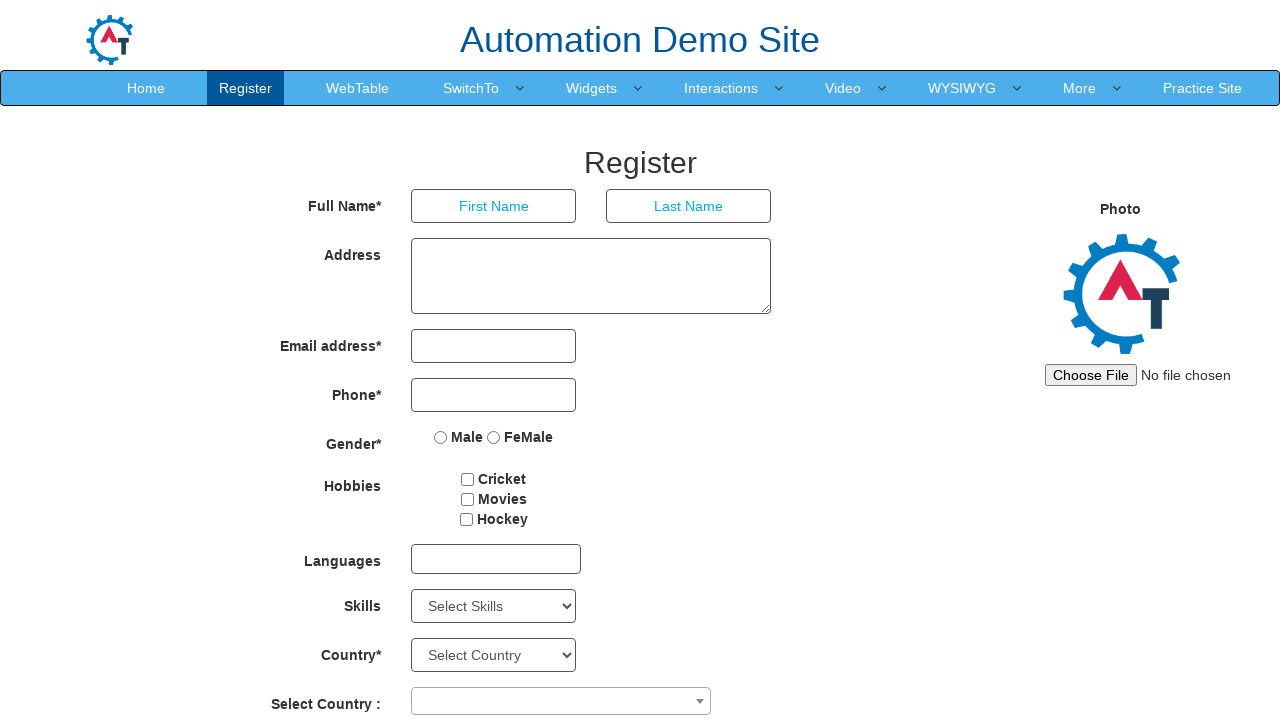

Clicked on SwitchTo menu at (471, 88) on text=SwitchTo
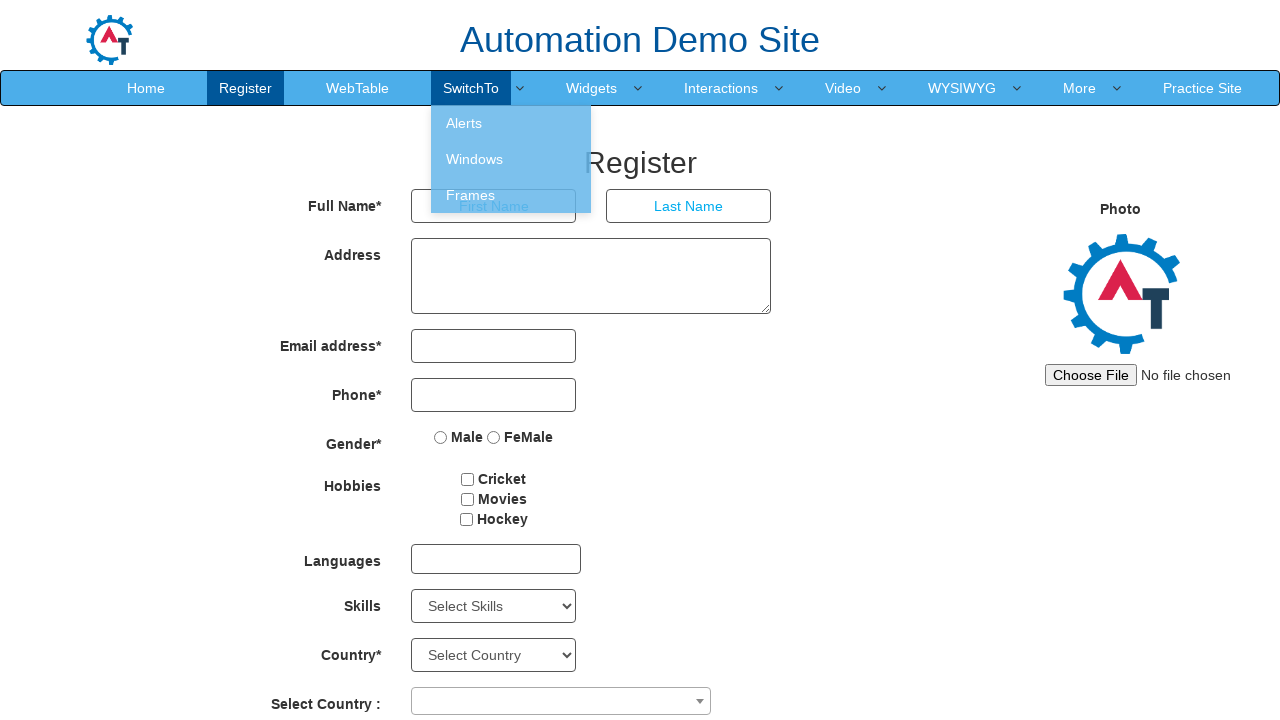

Clicked on Alerts option at (511, 123) on text=Alerts
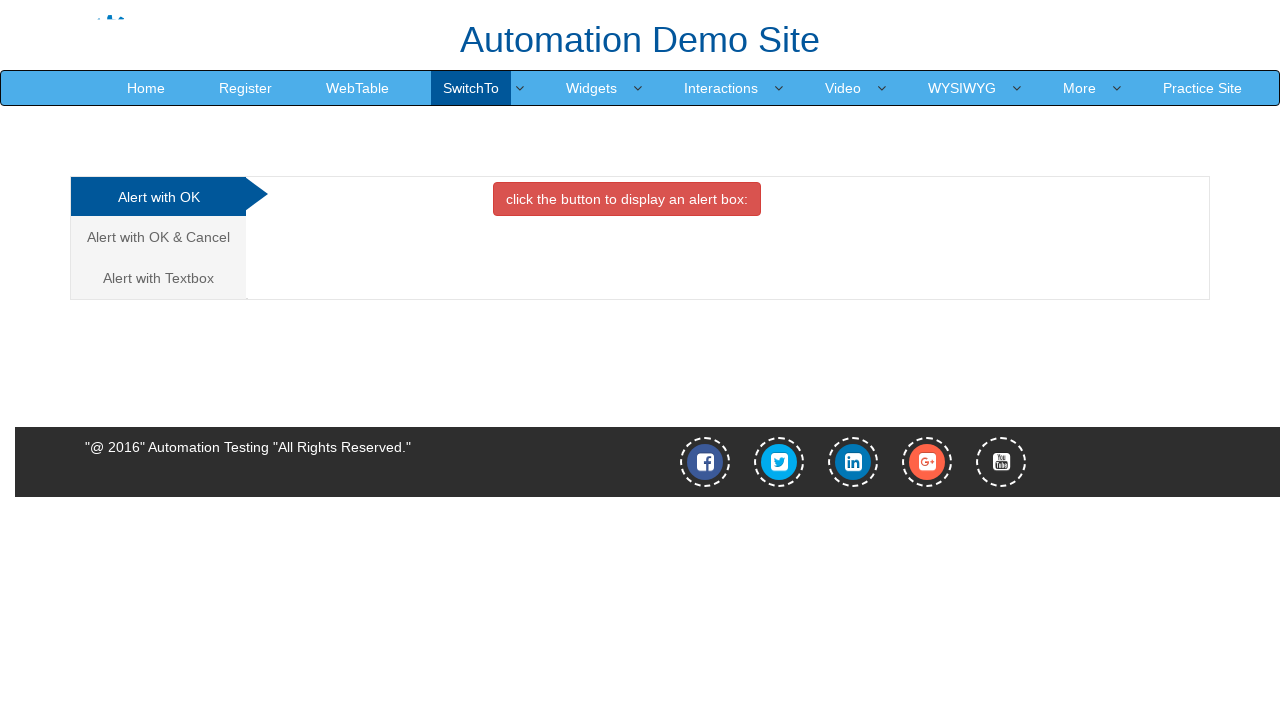

Clicked on Alert with OK tab at (158, 197) on text=Alert with OK
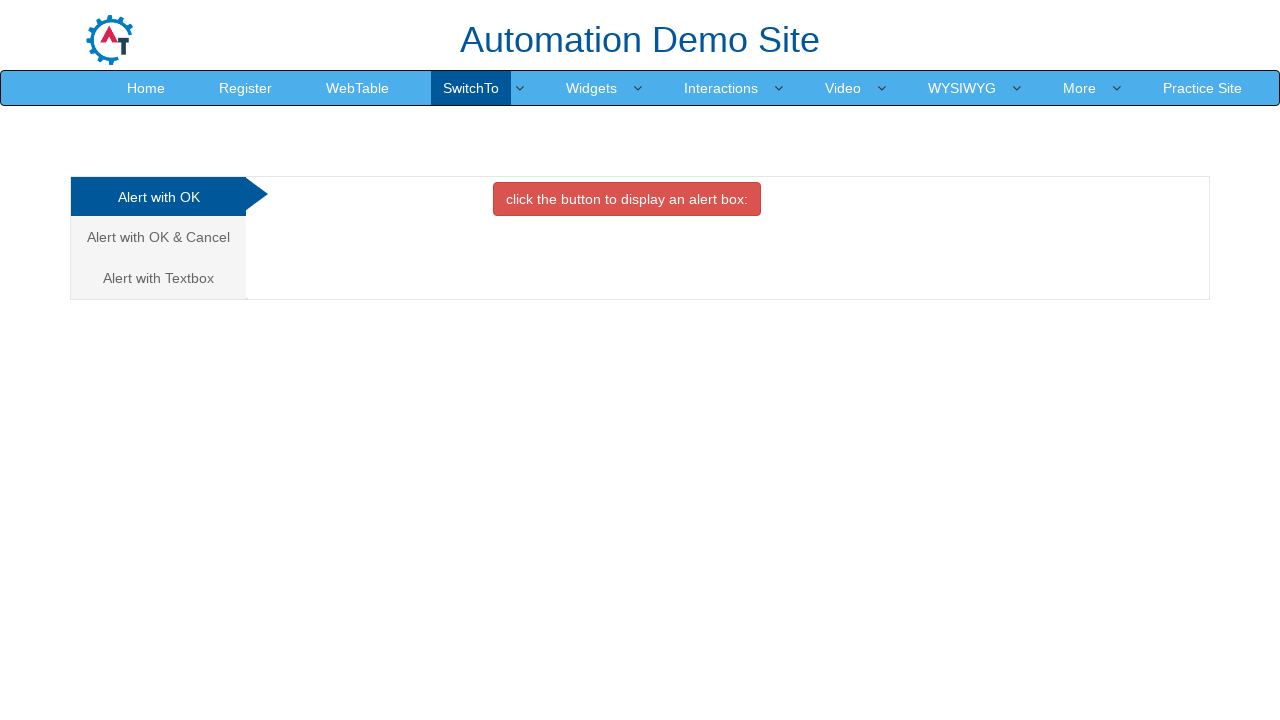

Clicked button to display alert box at (627, 199) on button:has-text('click the button to display an alert box')
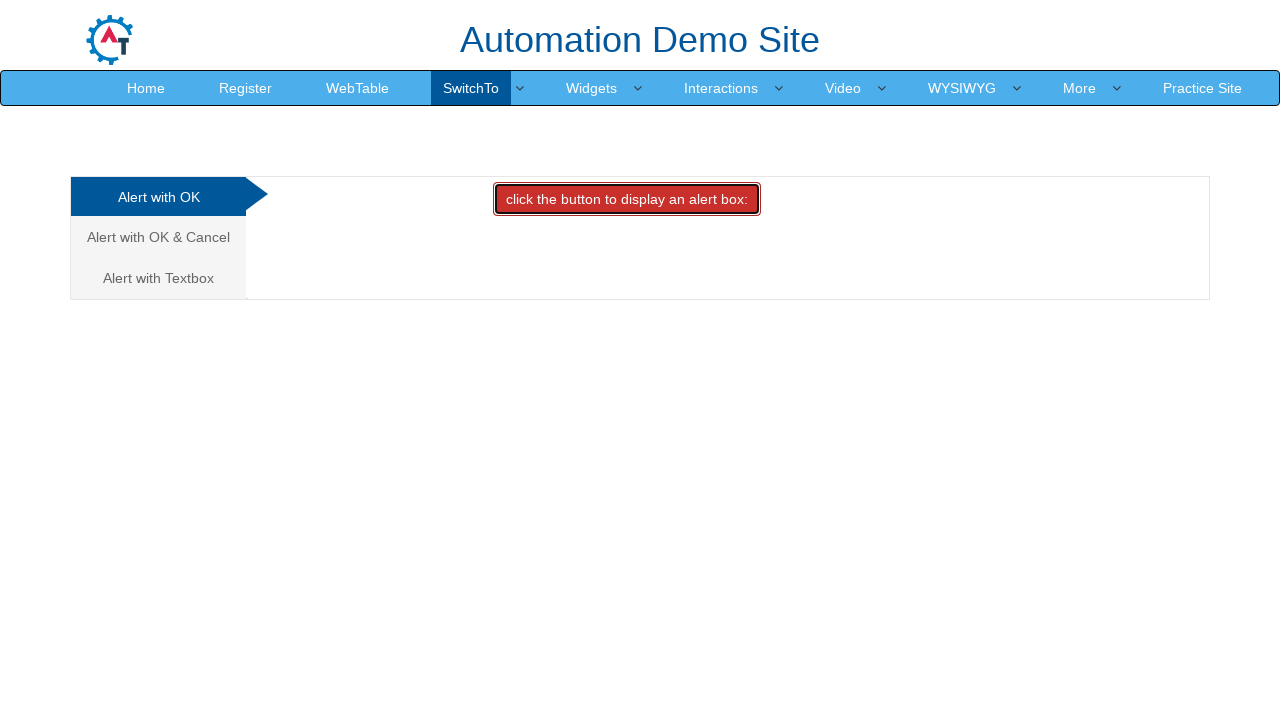

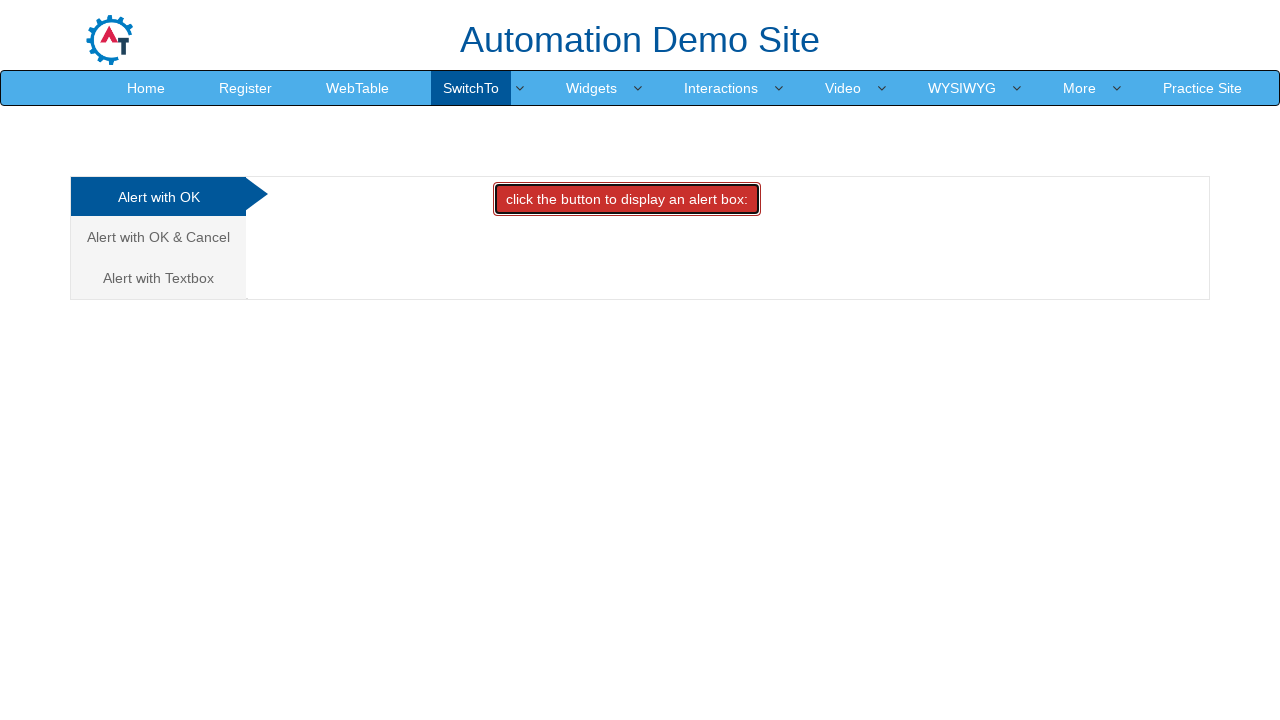